Tests navigation to the promotions page and scrolls through the page content.

Starting URL: https://smartbuy-me.com/

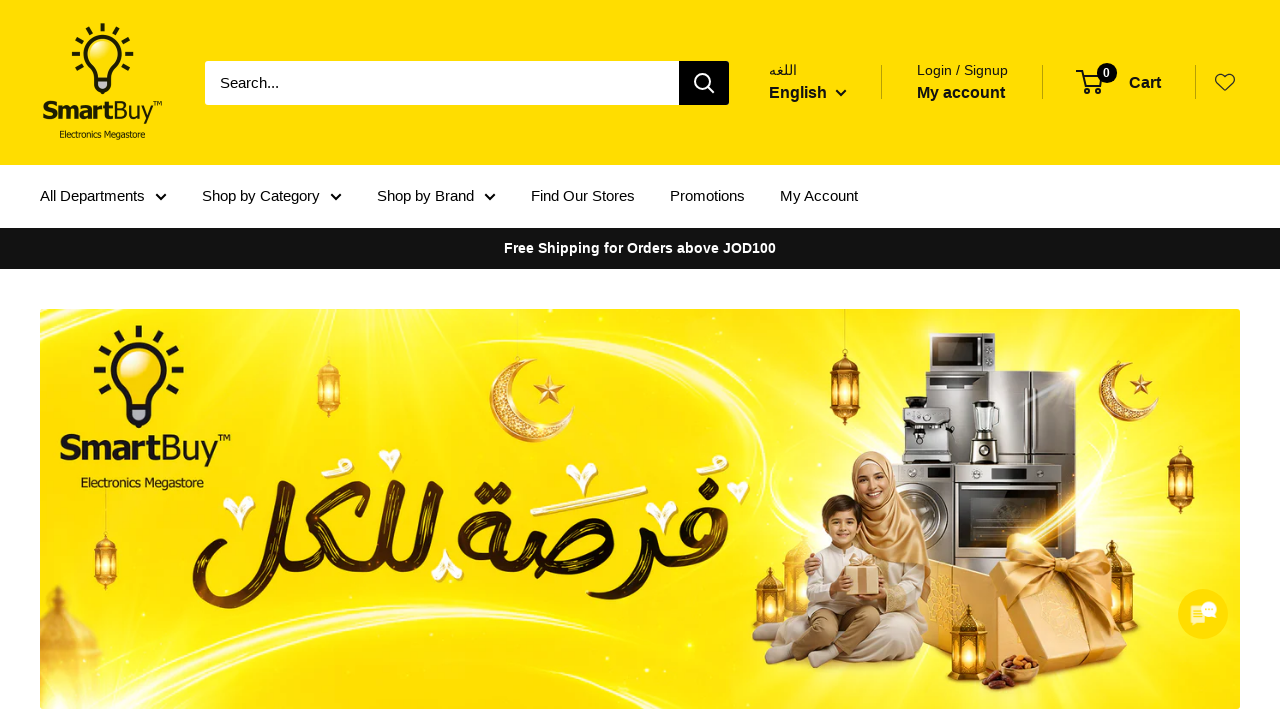

Clicked on promotions link in navigation at (708, 196) on a.nav-bar__link.link[href='/collections/promotions']
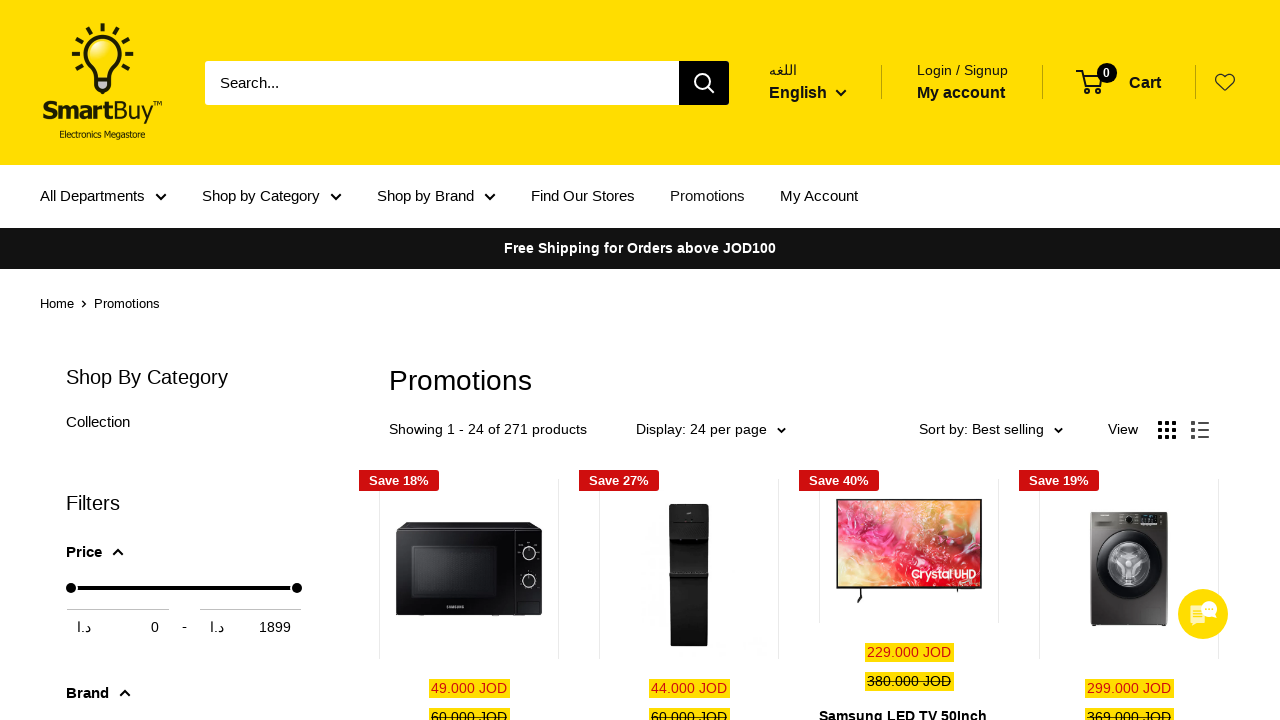

Waited for promotions page to load (networkidle)
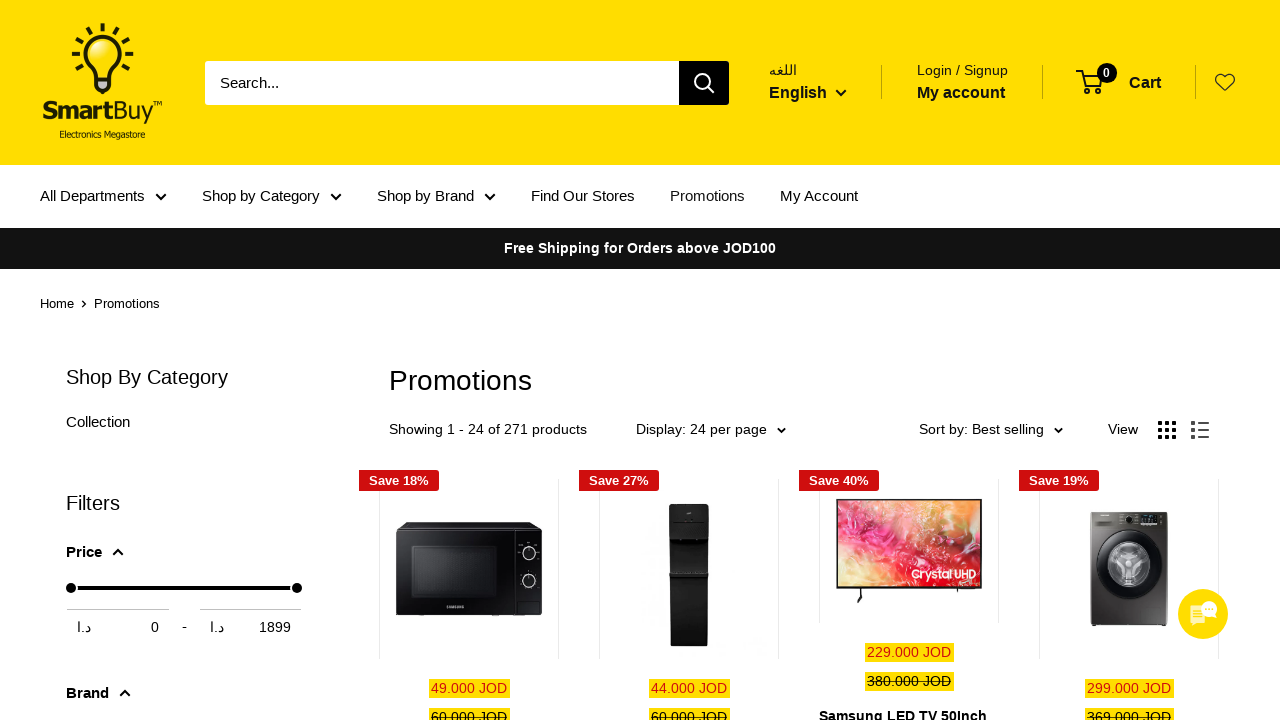

Scrolled down to bottom of promotions page
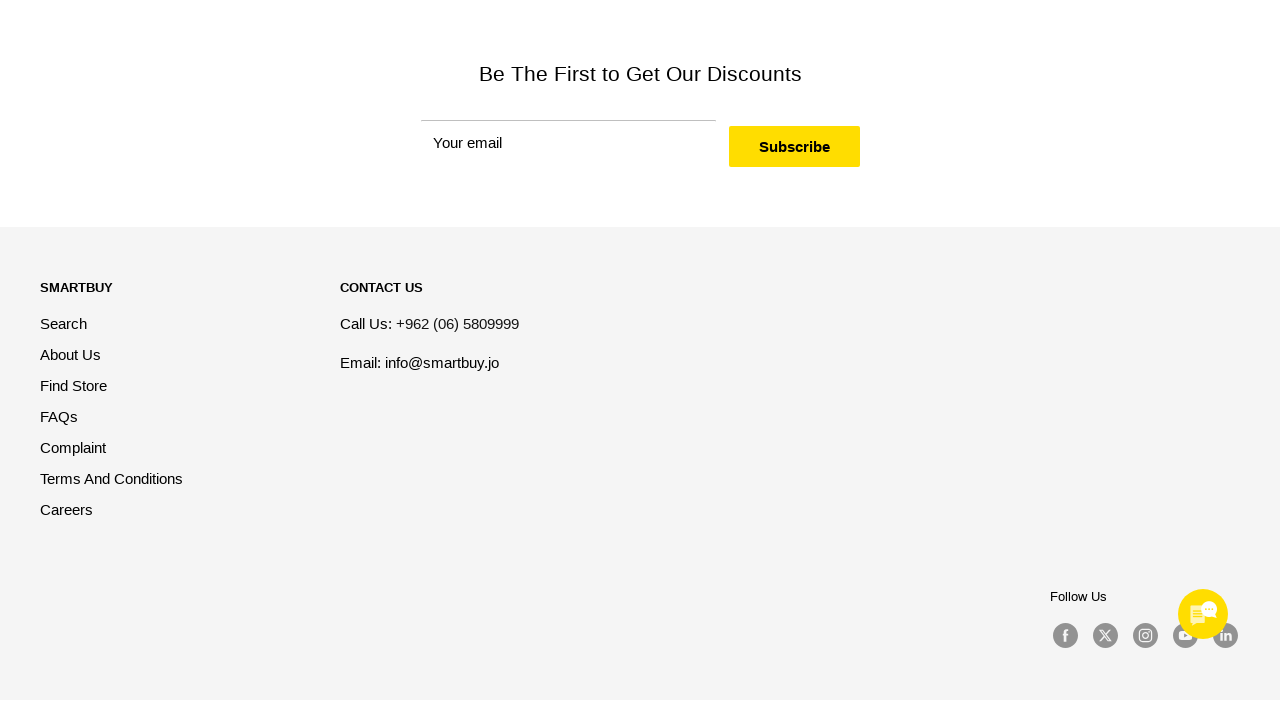

Waited 1 second to observe page content at bottom
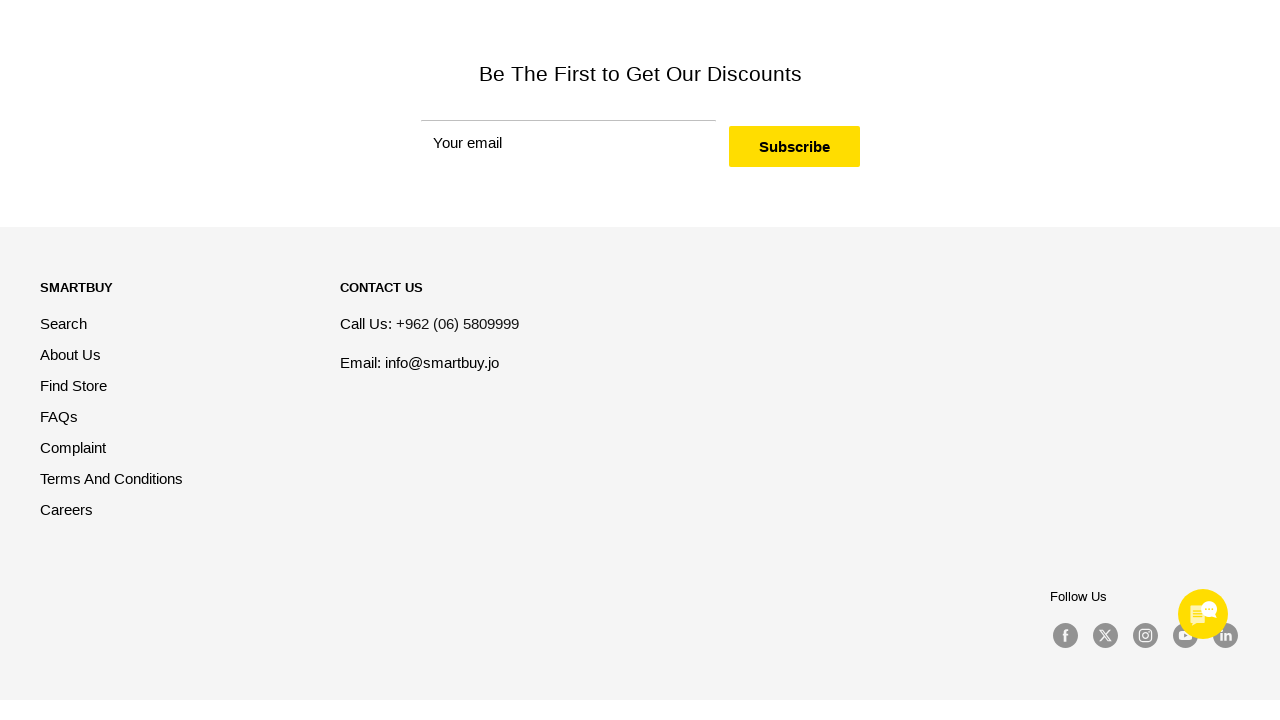

Scrolled back up to top of promotions page
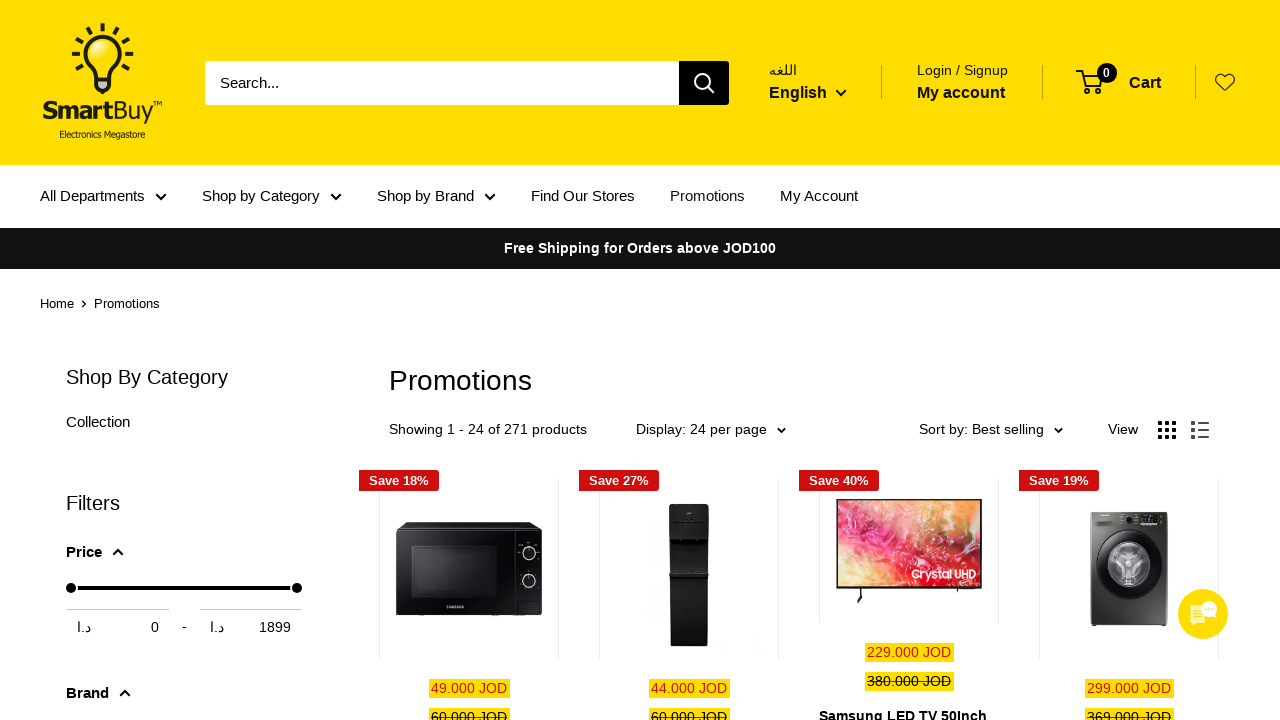

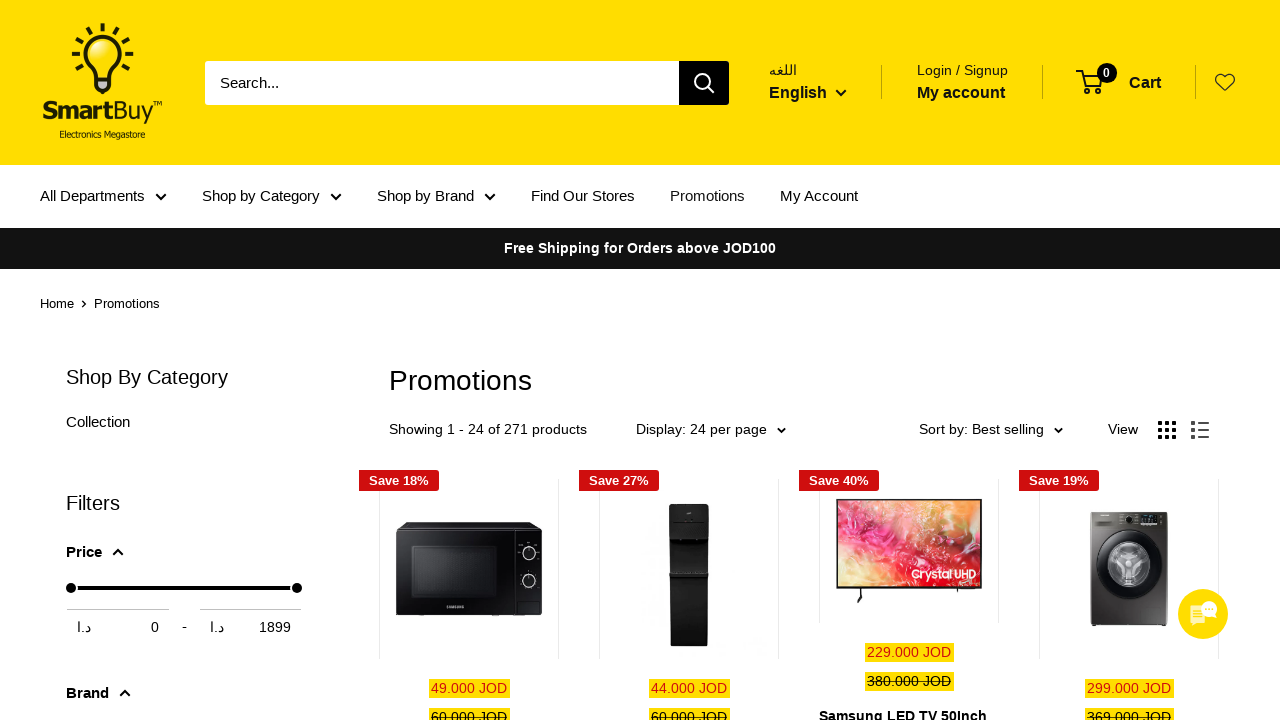